Tests a text box form by filling in name, email, current address, and permanent address fields, then submitting the form

Starting URL: https://demoqa.com/text-box

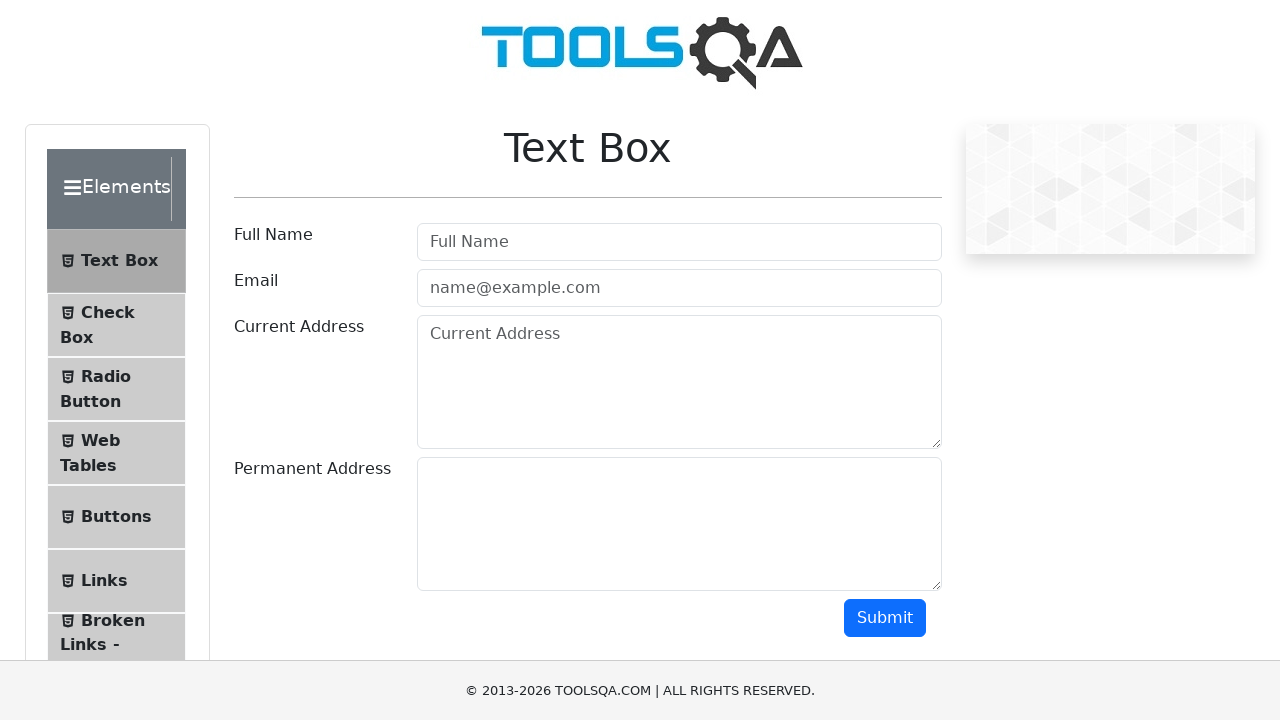

Filled name field with 'John Smith' on #userName
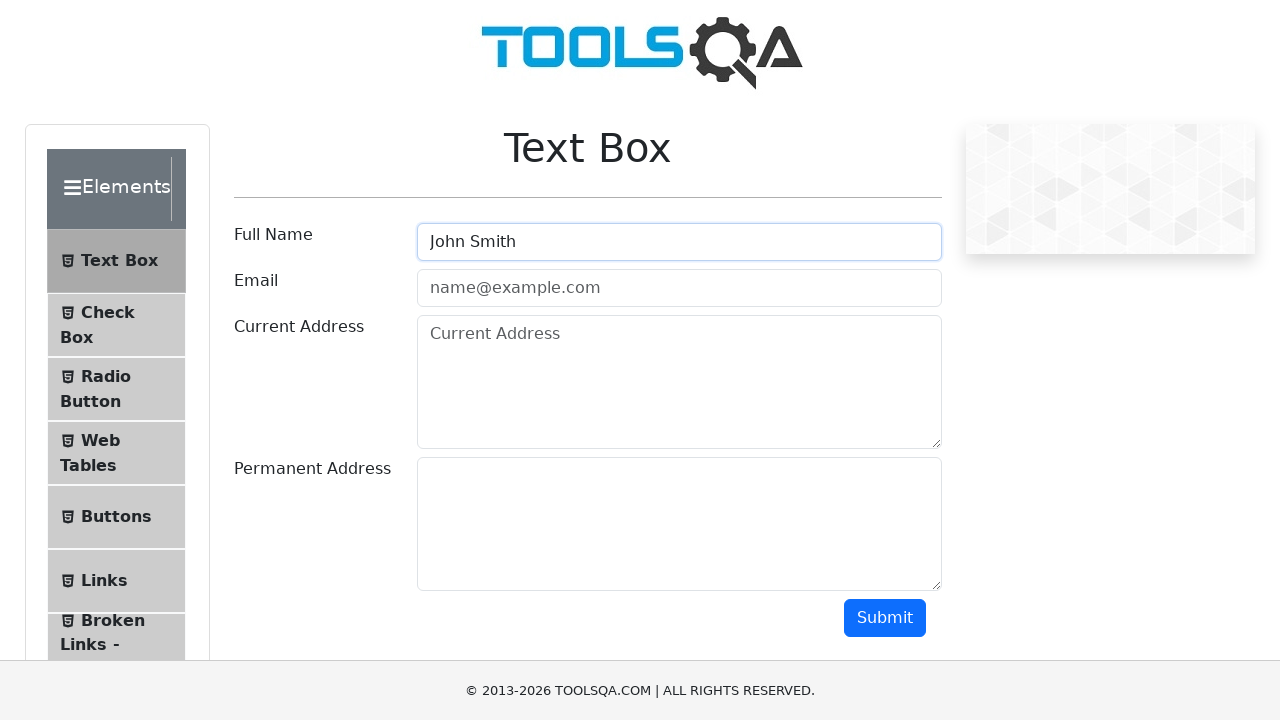

Filled email field with 'john.smith@example.com' on #userEmail
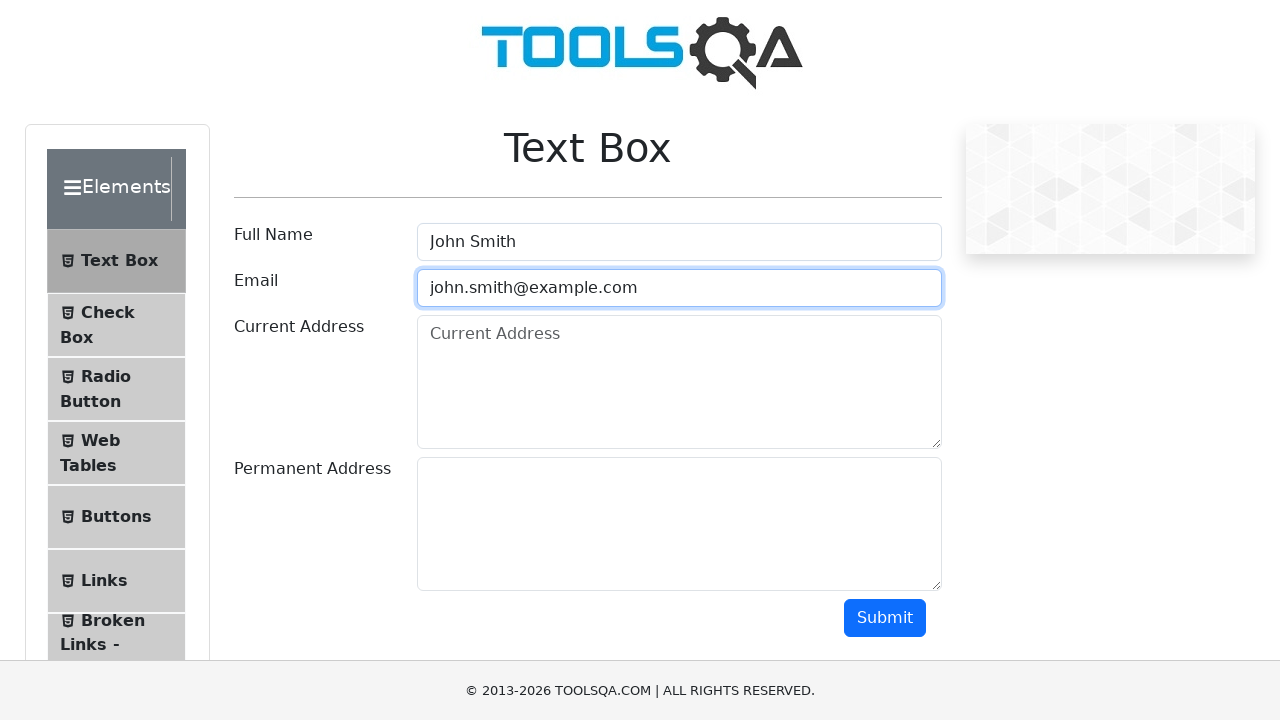

Filled current address field with '123 Main Street, Apt 4B, New York, NY 10001' on #currentAddress
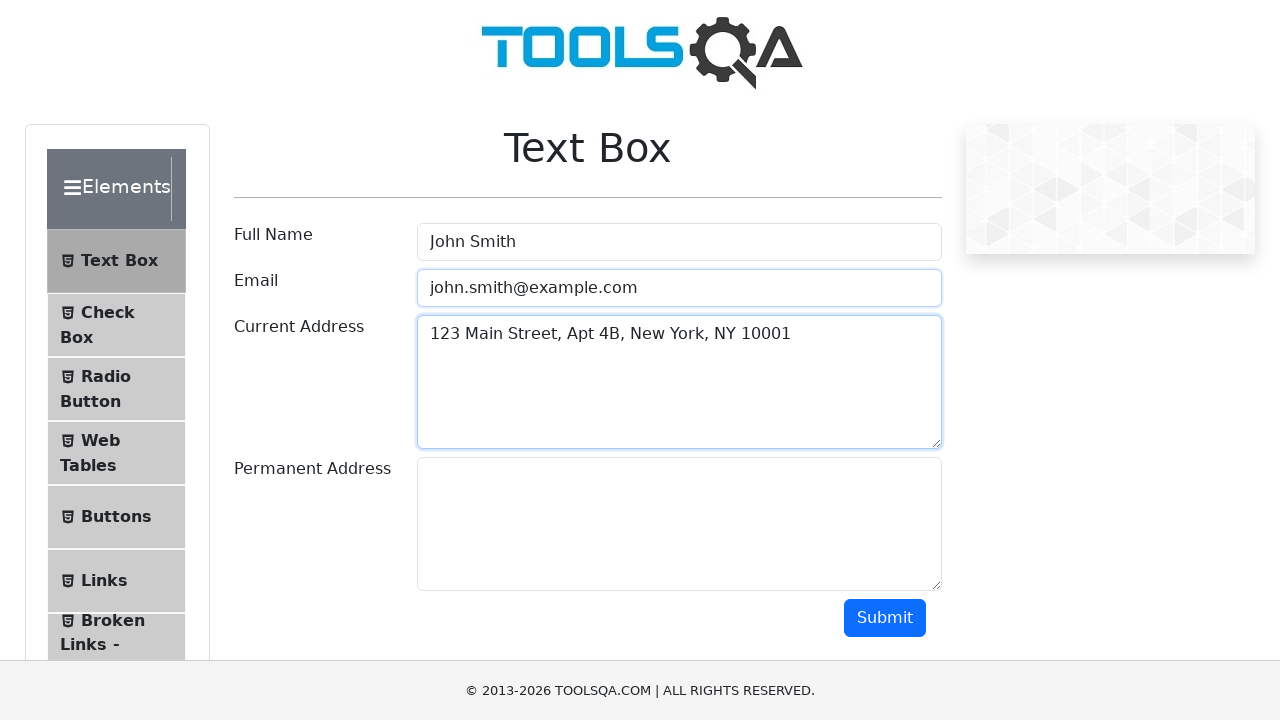

Filled permanent address field with '456 Oak Avenue, Suite 200, Los Angeles, CA 90210' on #permanentAddress
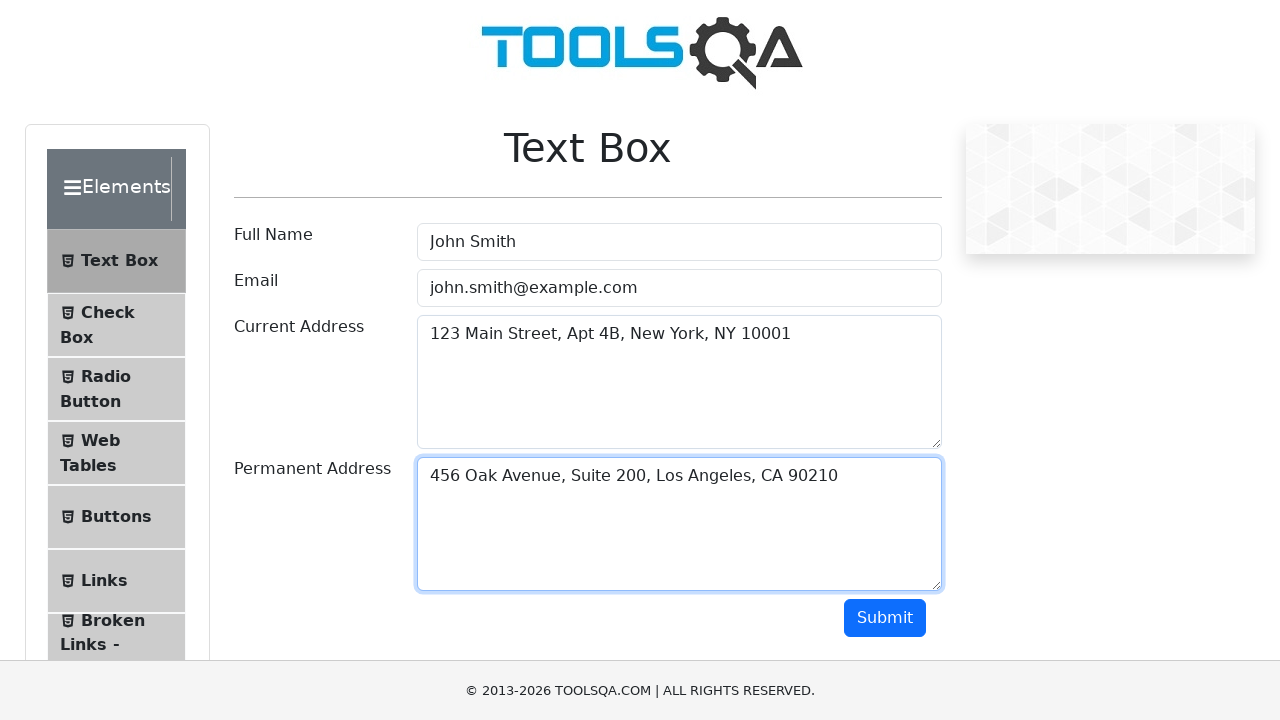

Clicked submit button to submit the form at (885, 618) on #submit
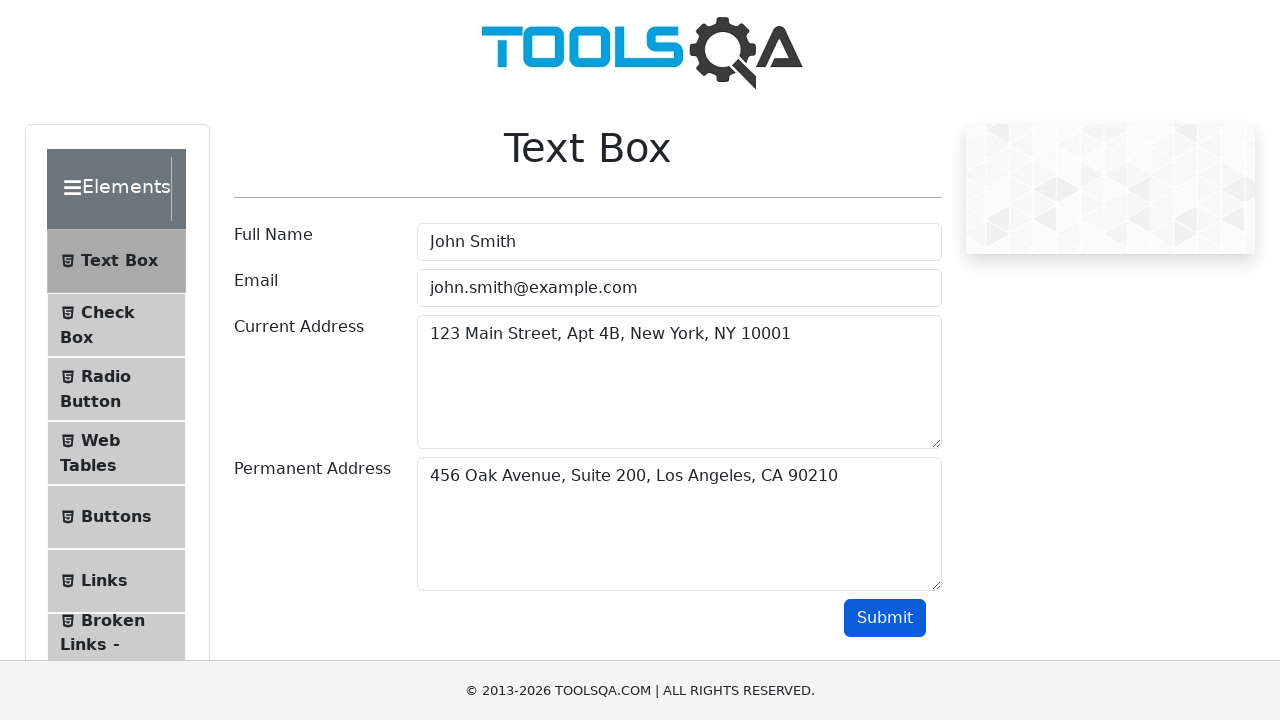

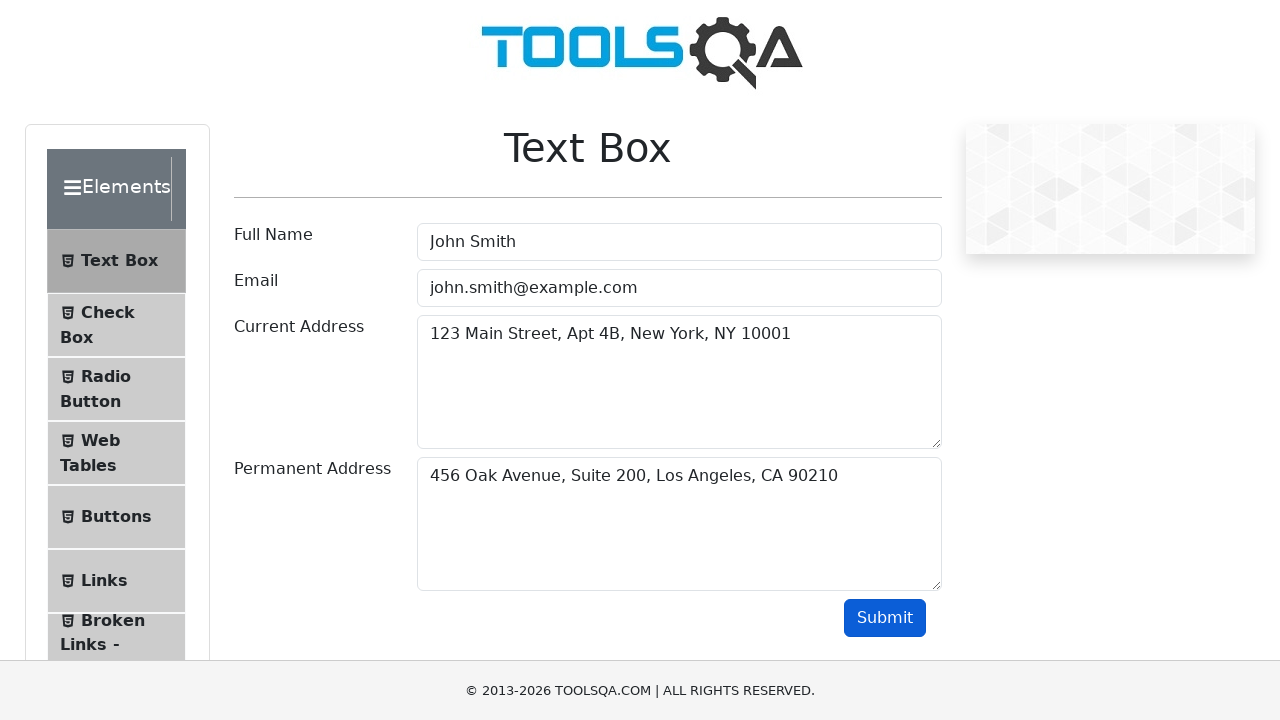